Tests JavaScript confirm alert by clicking a button that triggers a confirm dialog, dismissing it, and verifying the cancel result

Starting URL: https://automationfc.github.io/basic-form/index.html

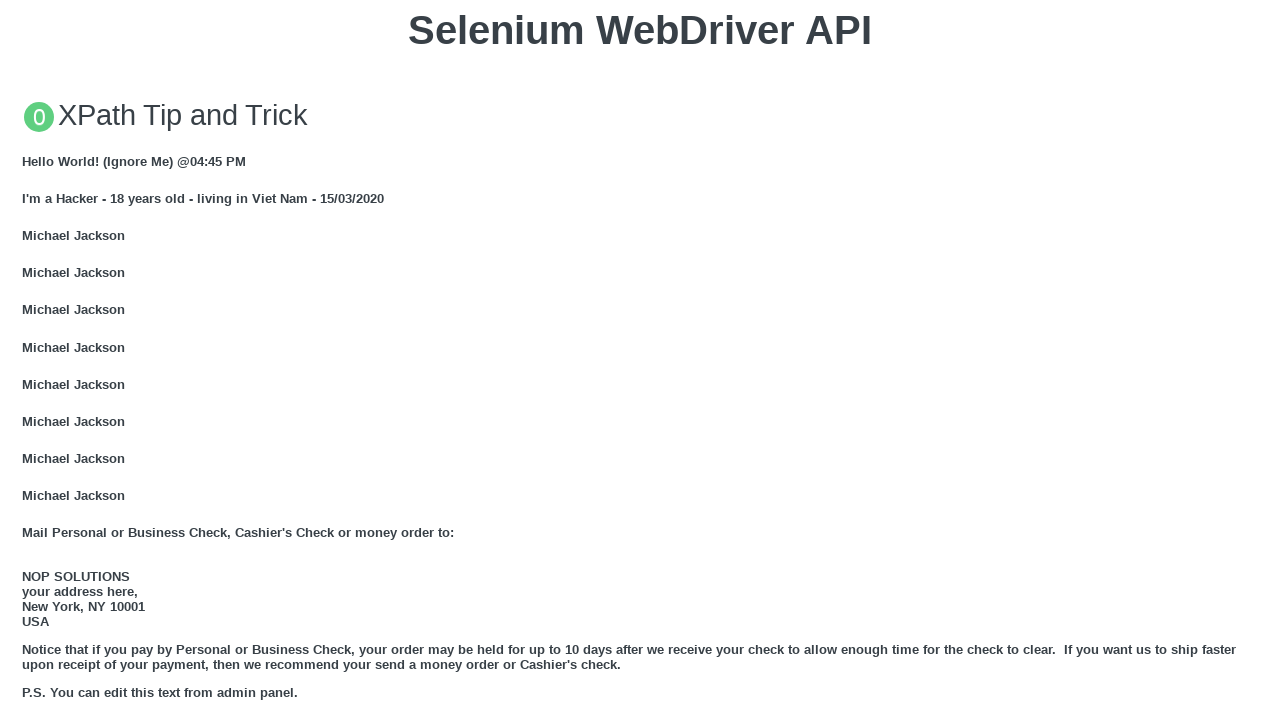

Set up dialog handler to dismiss confirm alerts
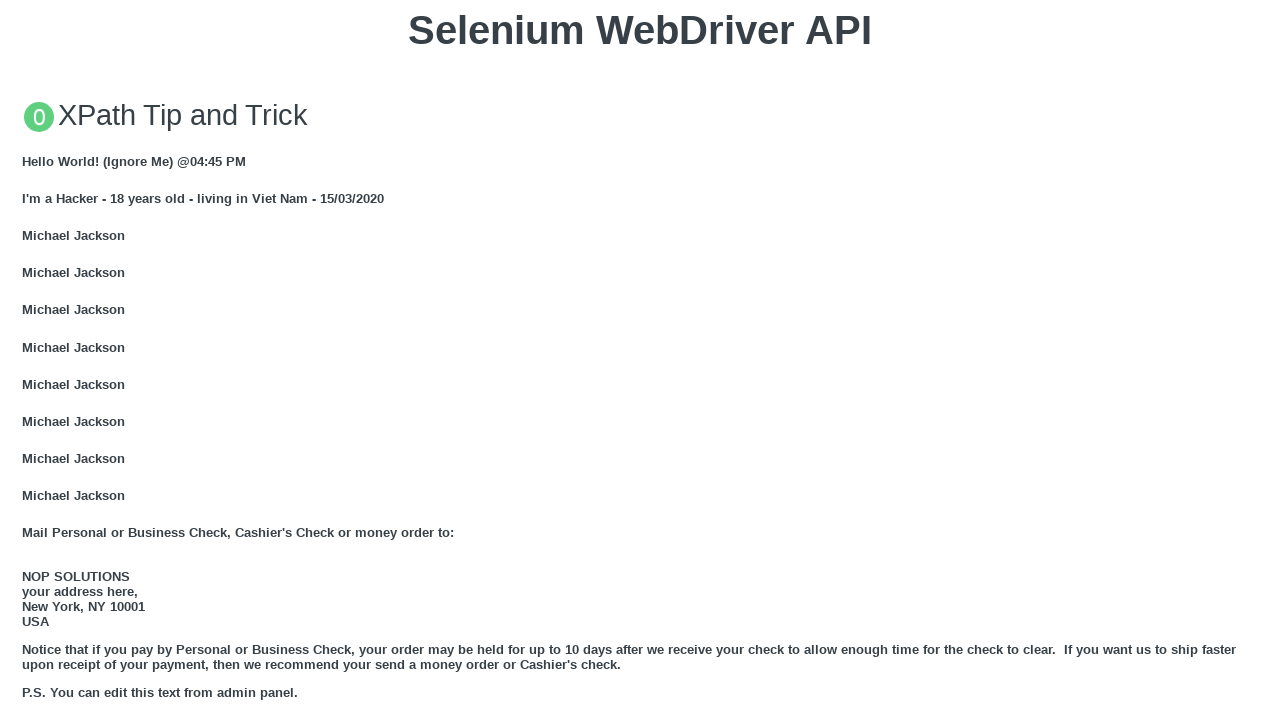

Clicked button to trigger JavaScript confirm dialog at (640, 360) on xpath=//button[text()='Click for JS Confirm']
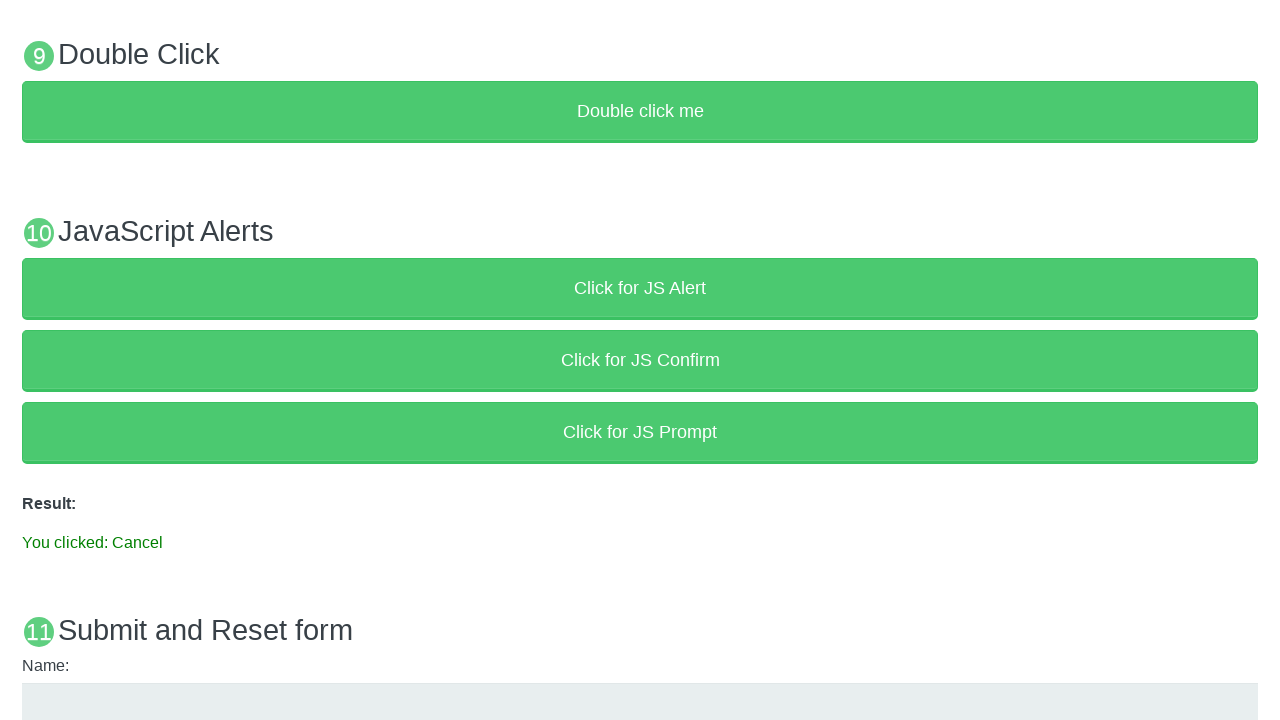

Result element loaded after dismissing confirm dialog
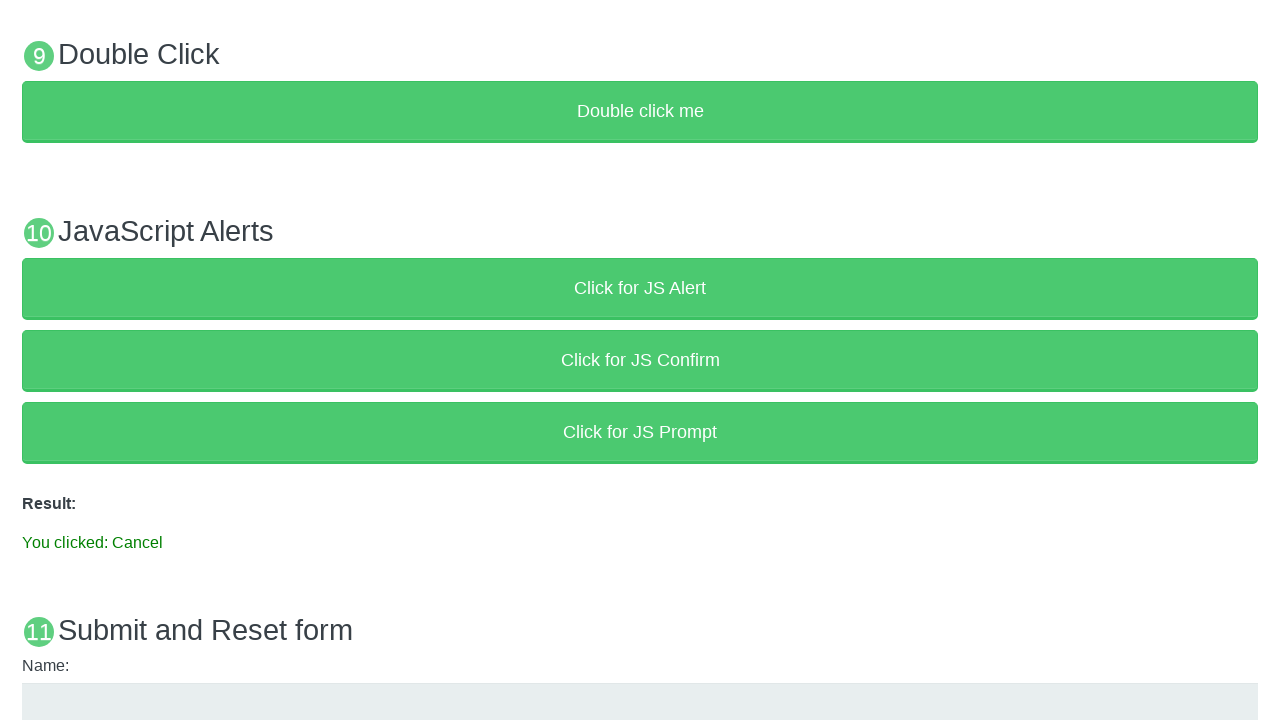

Verified result text shows 'You clicked: Cancel'
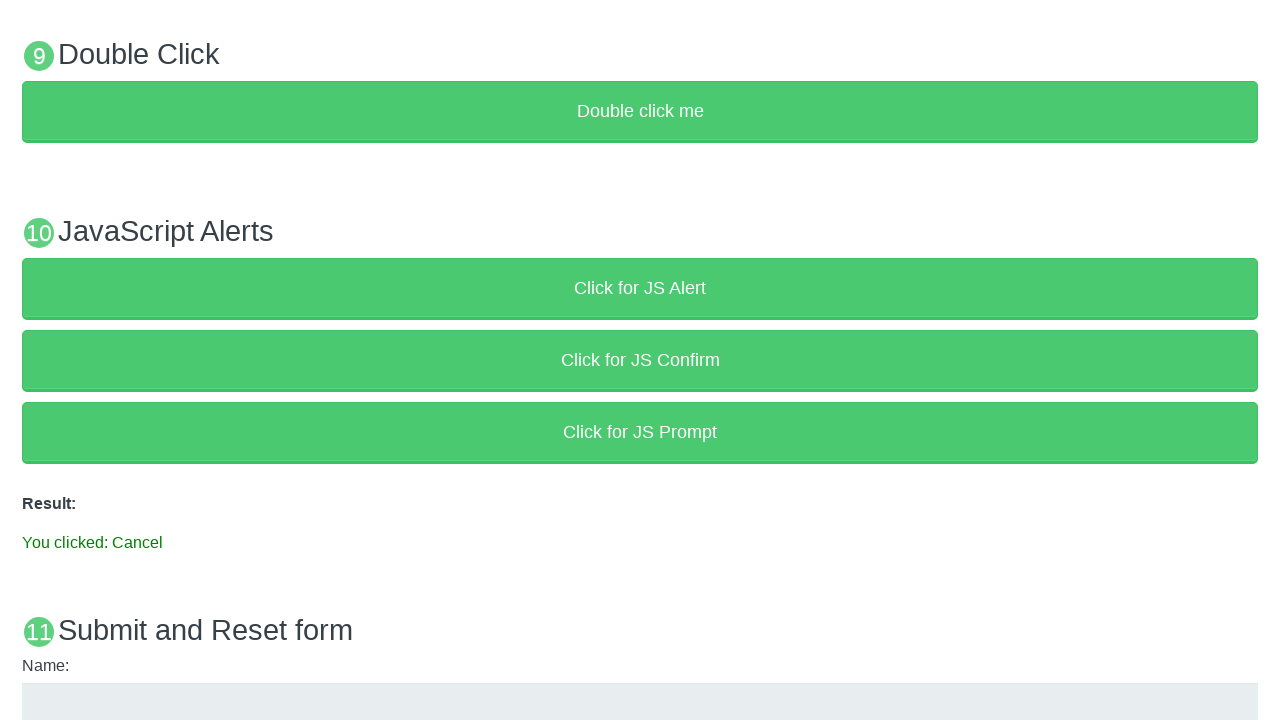

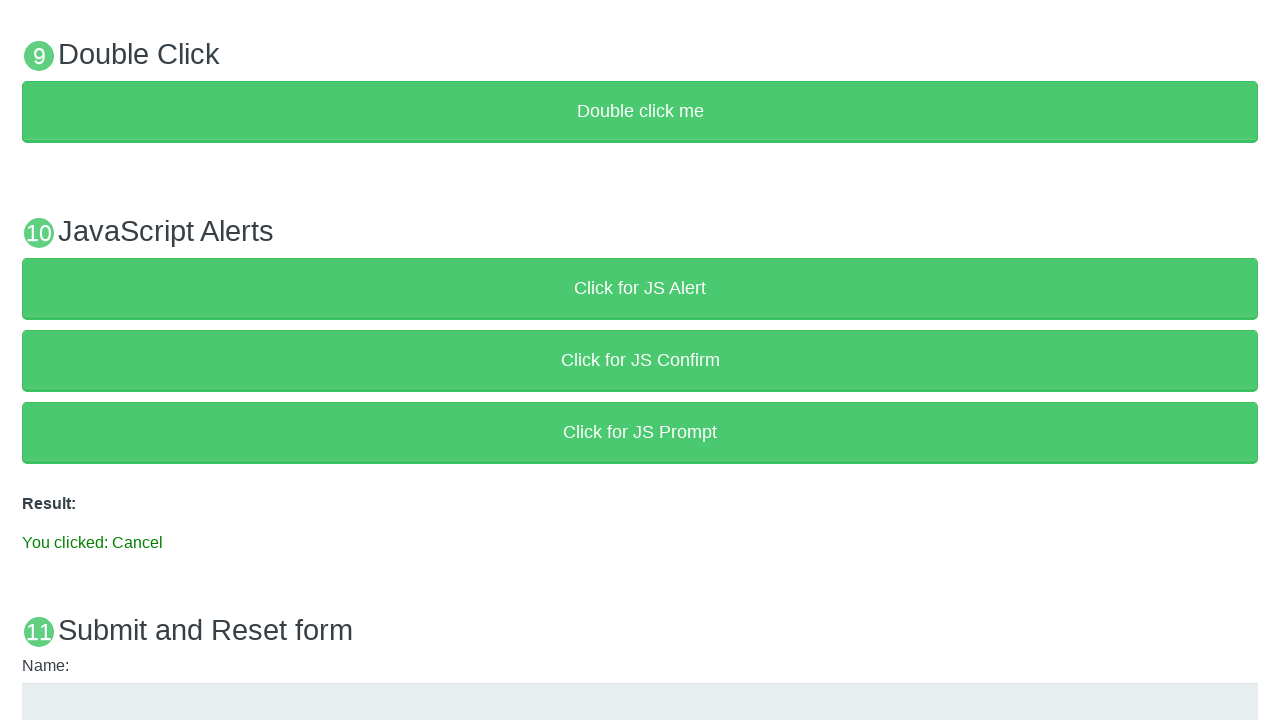